Tests the CoWin vaccine portal search functionality by selecting the PIN code search tab, entering a PIN code, and clicking the search button to find vaccination centers.

Starting URL: https://www.cowin.gov.in/

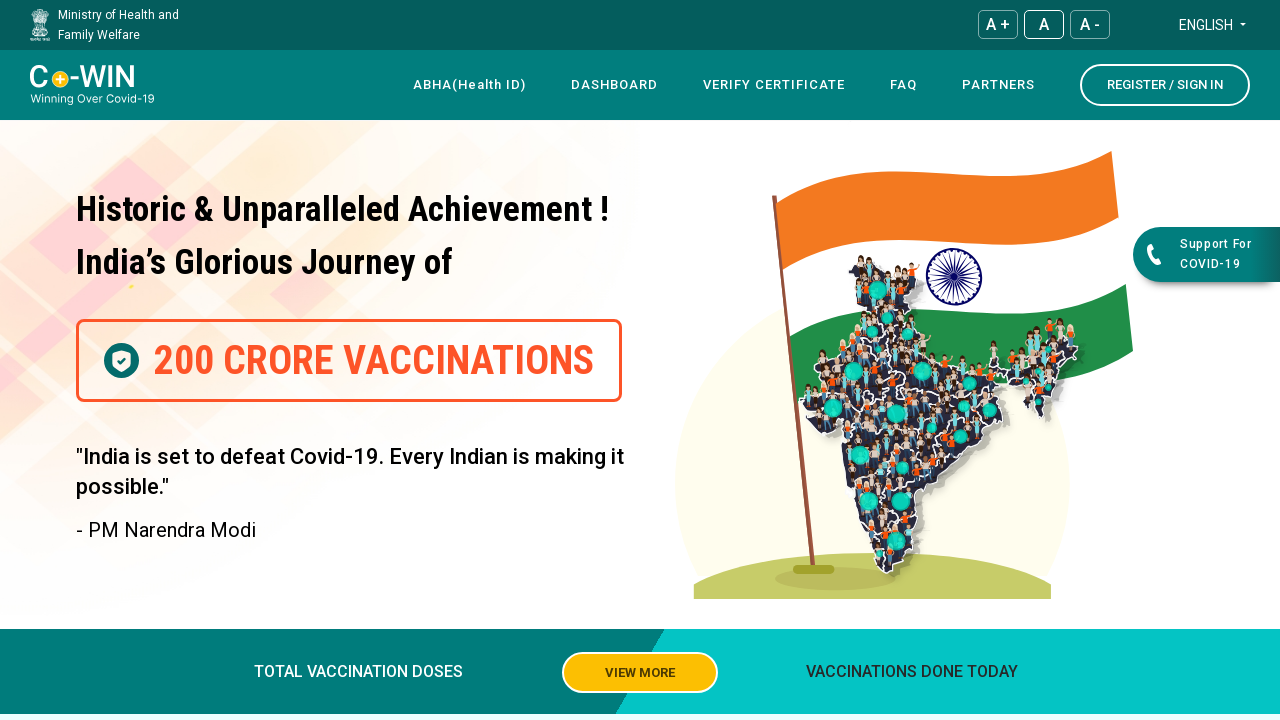

Waited for page to load with networkidle state
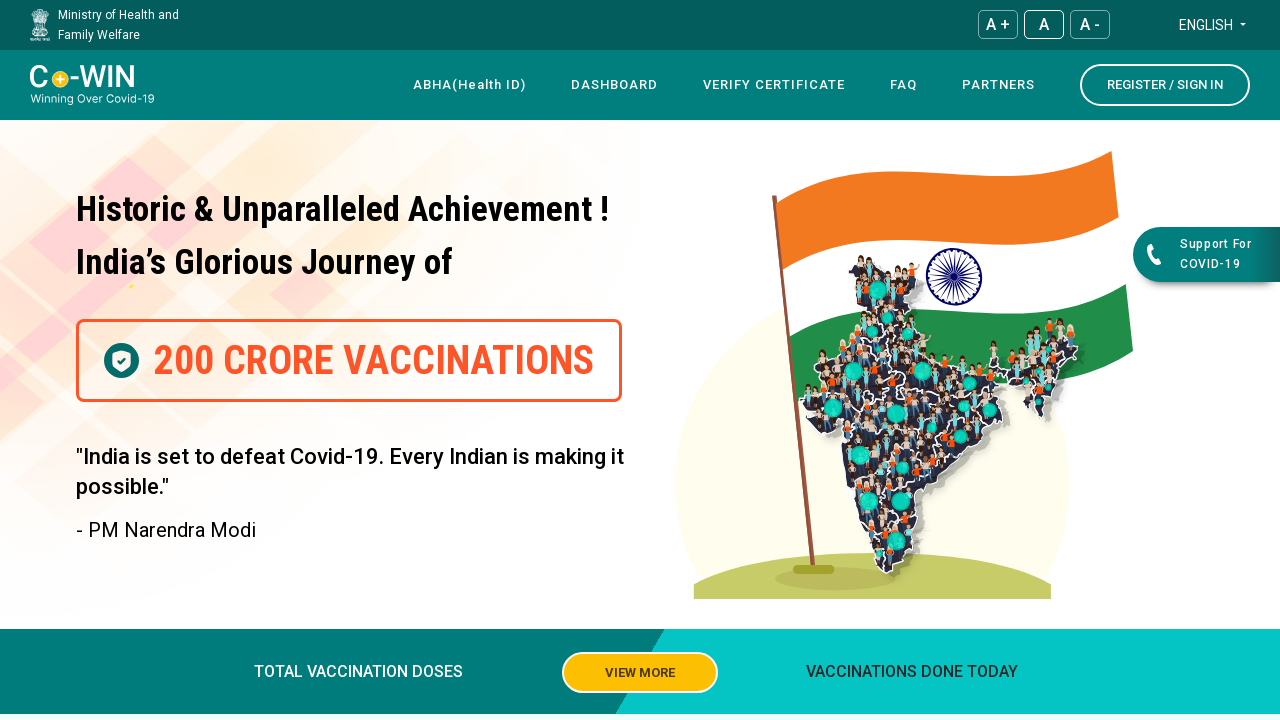

Clicked on PIN code search tab at (640, 240) on //*[@id="mat-tab-label-1-1"]
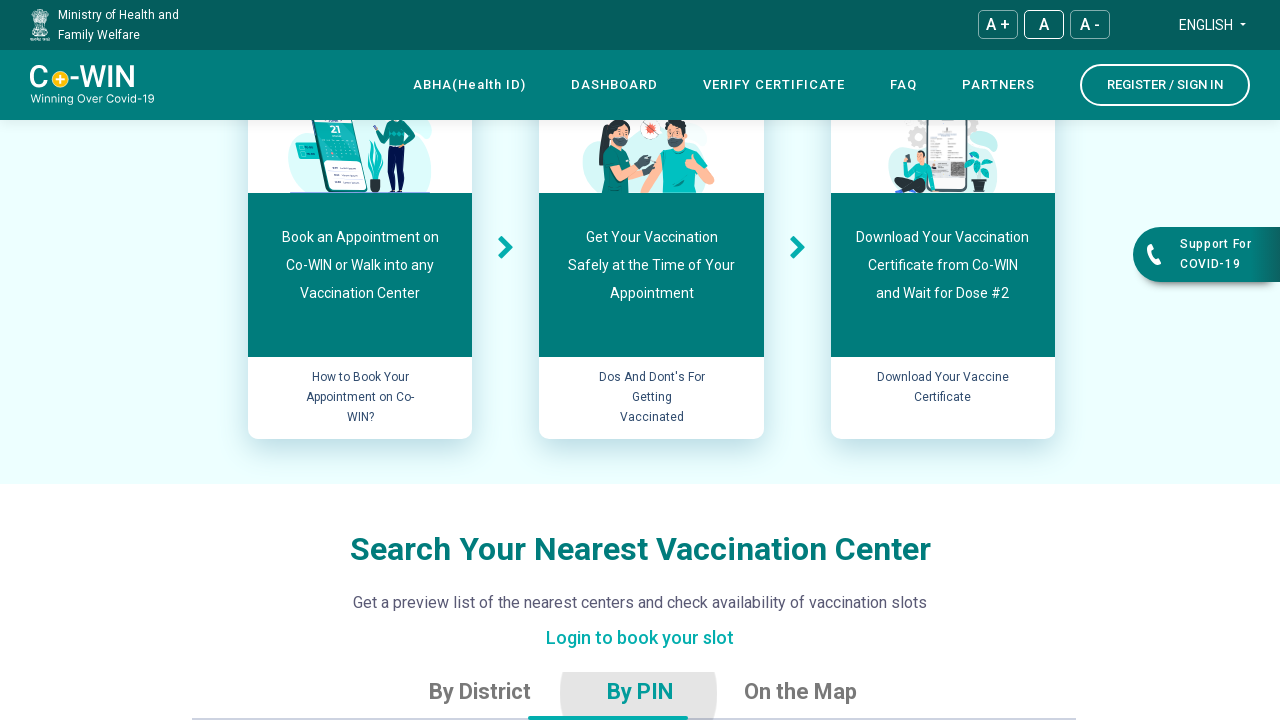

Waited for PIN code search tab content to be ready
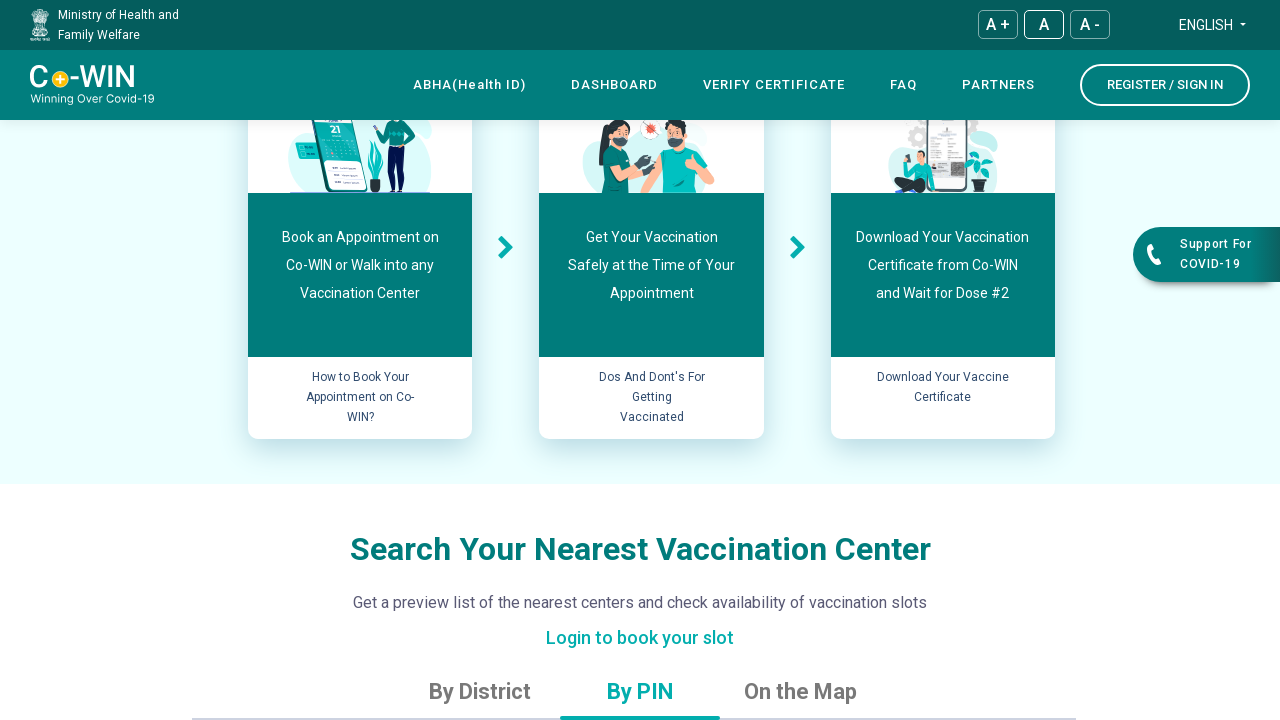

Entered PIN code '670644' in search field on //*[@id="mat-input-0"]
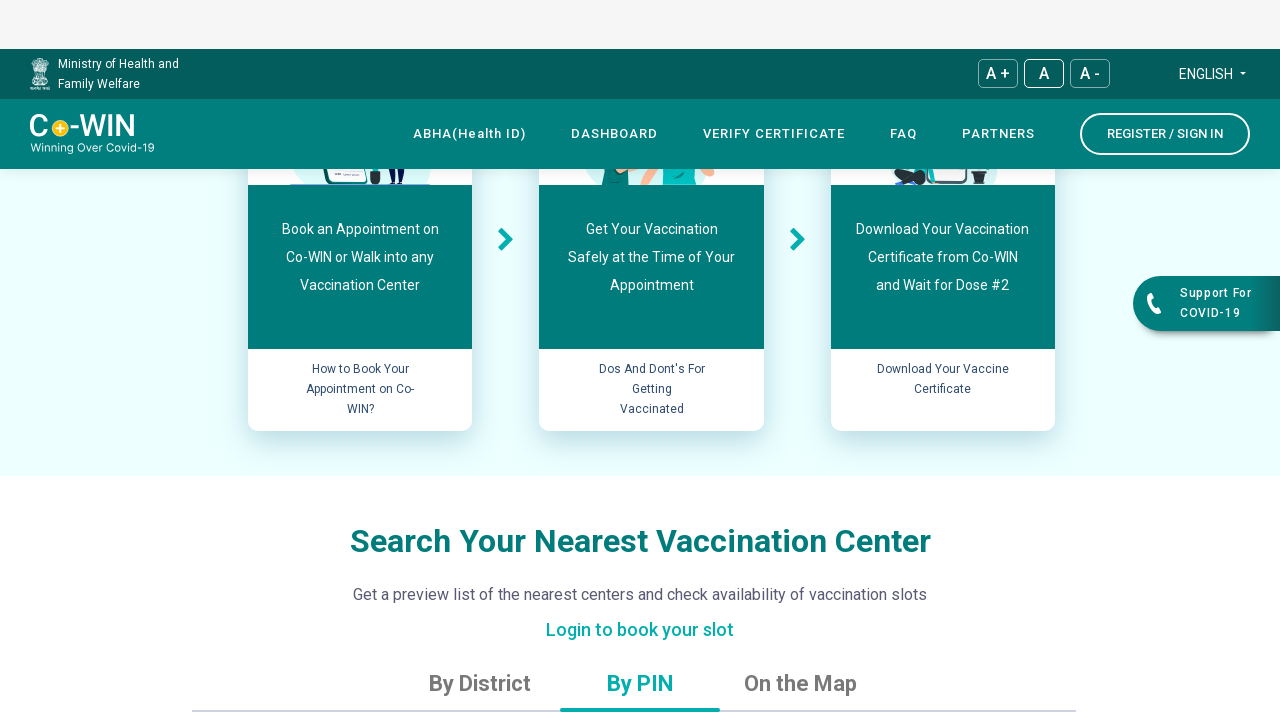

Clicked the search button to find vaccination centers at (875, 698) on xpath=//*[@id="mat-tab-content-1-1"]/div/div[1]/div/div/button
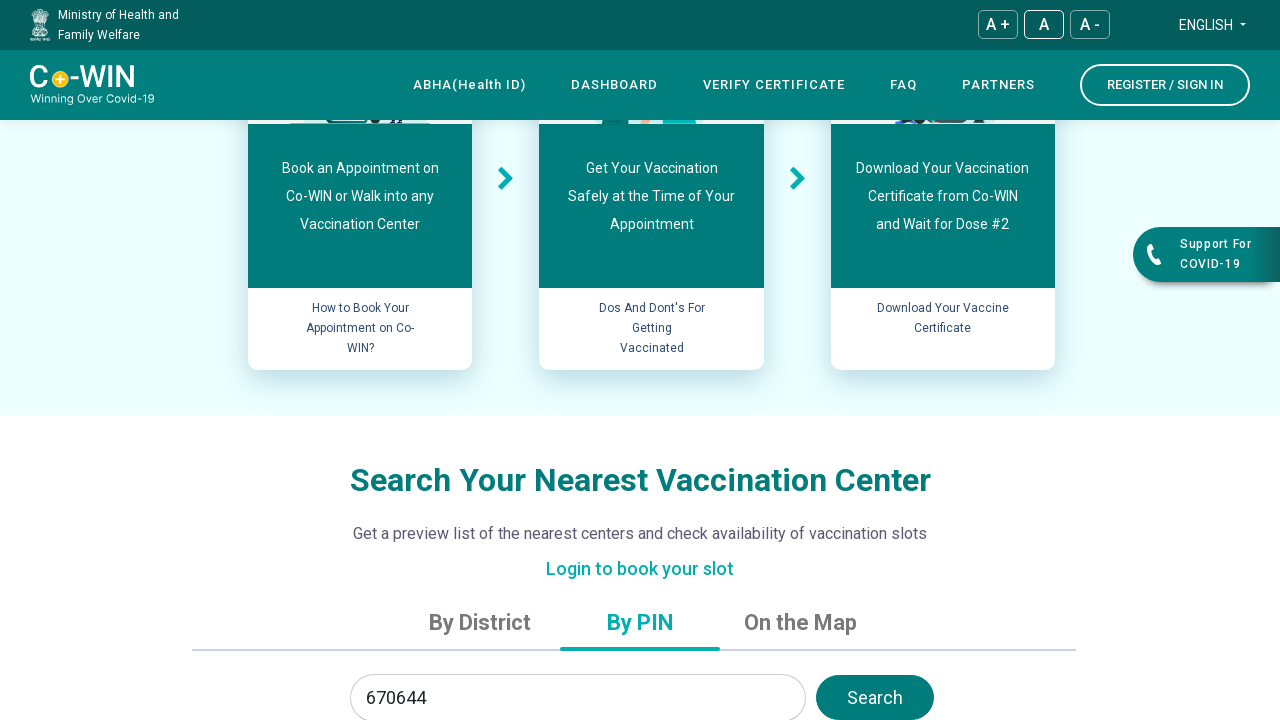

Waited for search results to load
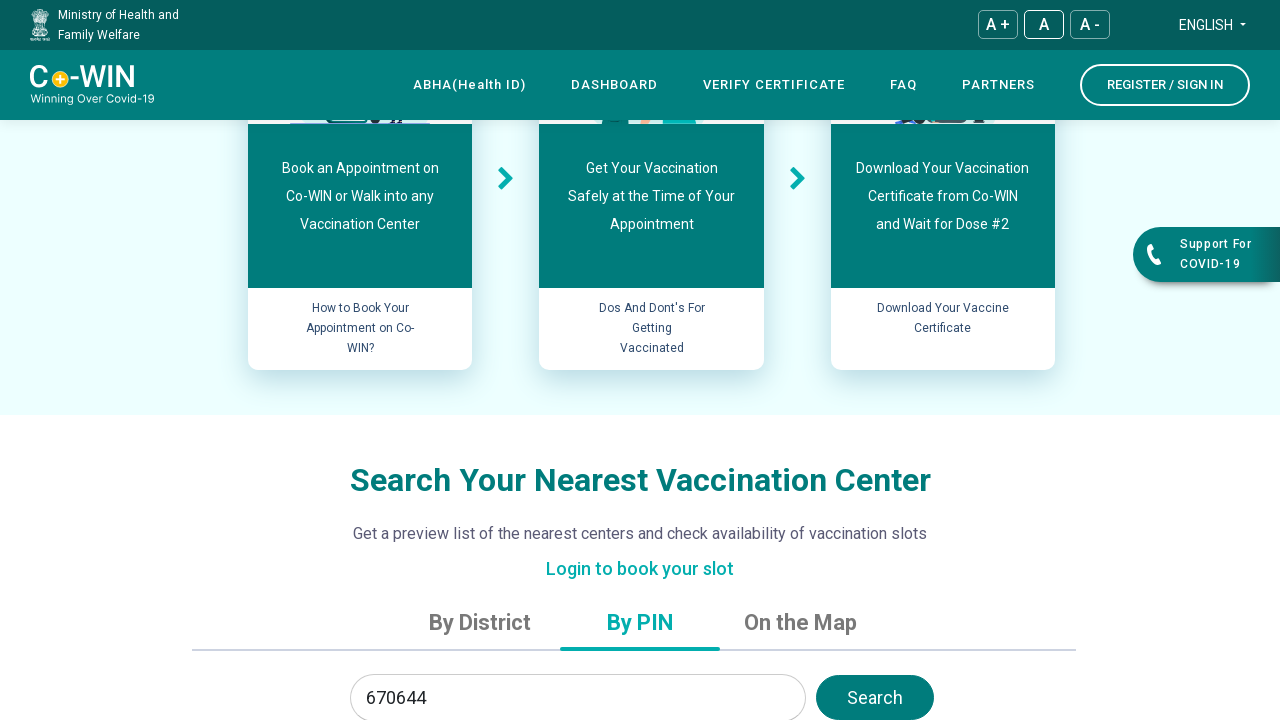

Verified vaccination center results are displayed
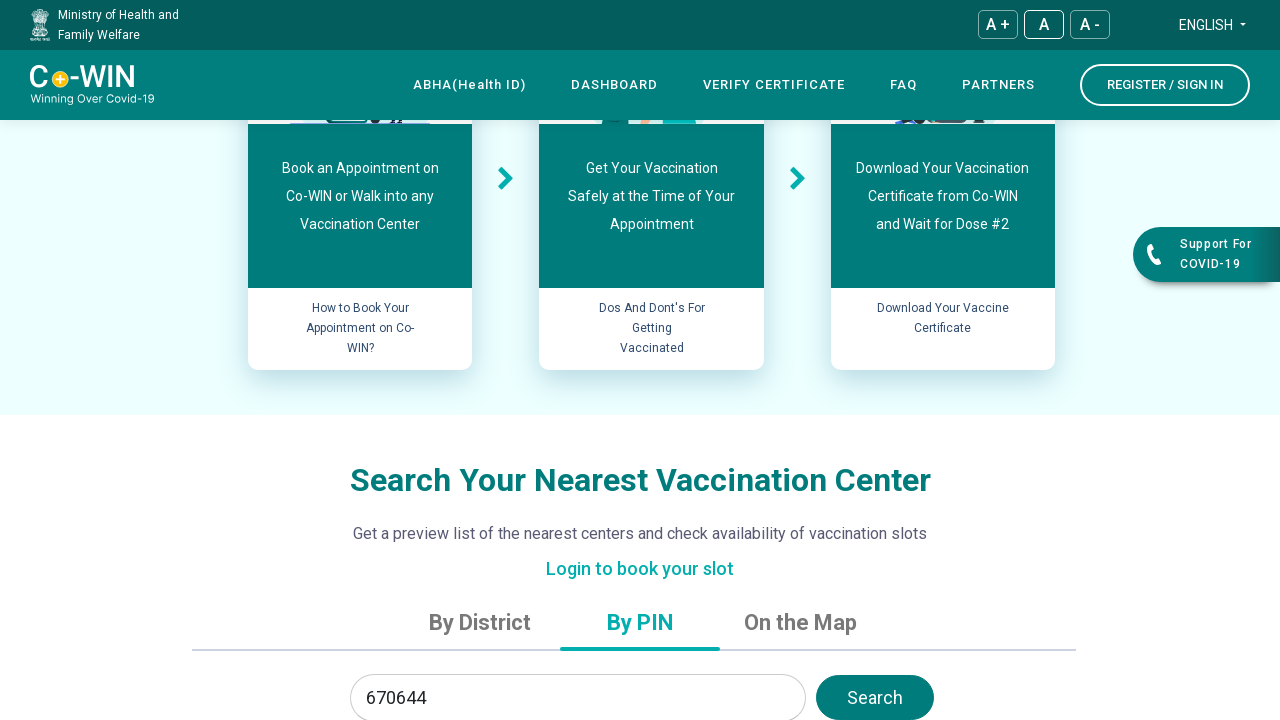

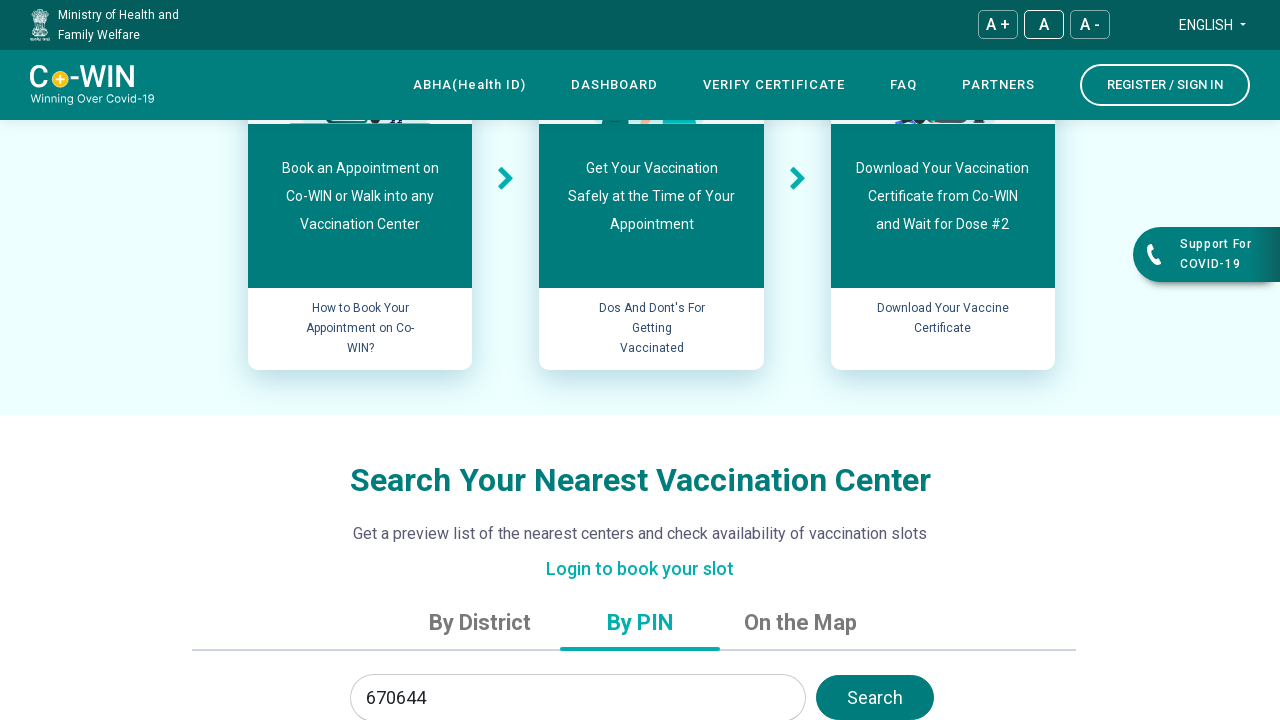